Tests a newsletter signup form by filling in first name, last name, and email fields, then submitting the form

Starting URL: https://secure-retreat-92358.herokuapp.com/

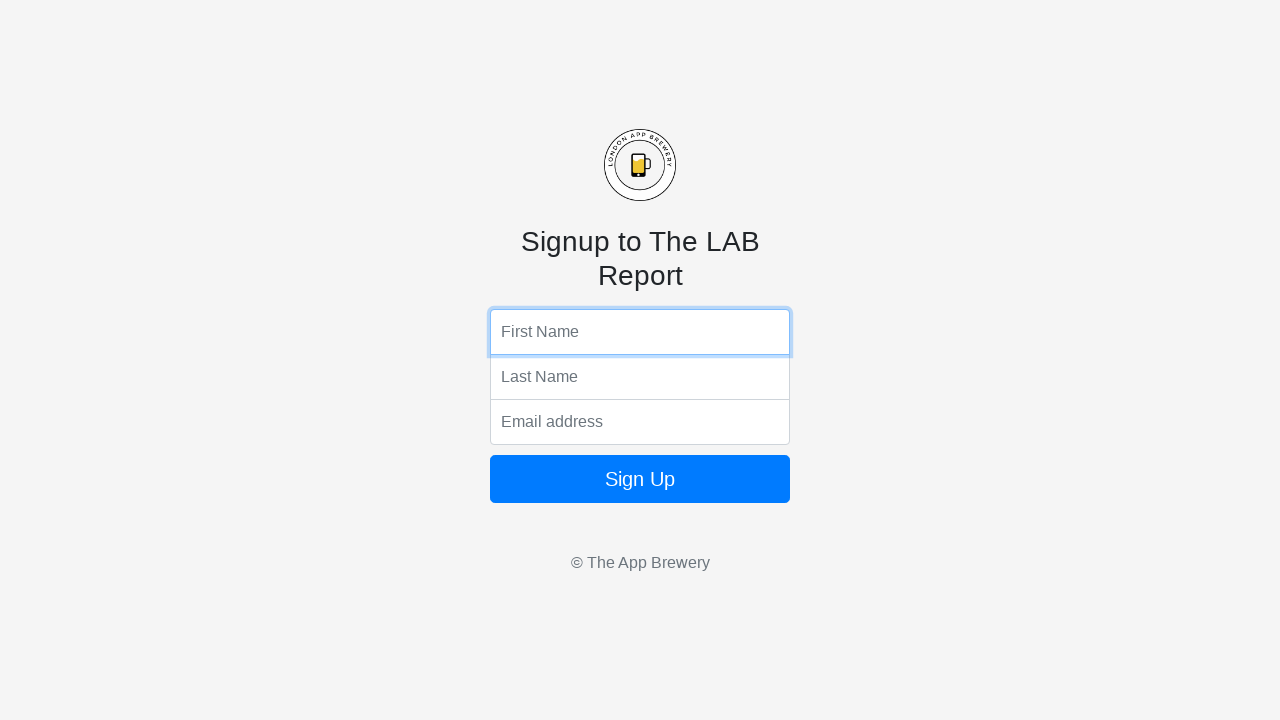

Filled first name field with 'John' on input[name="fName"]
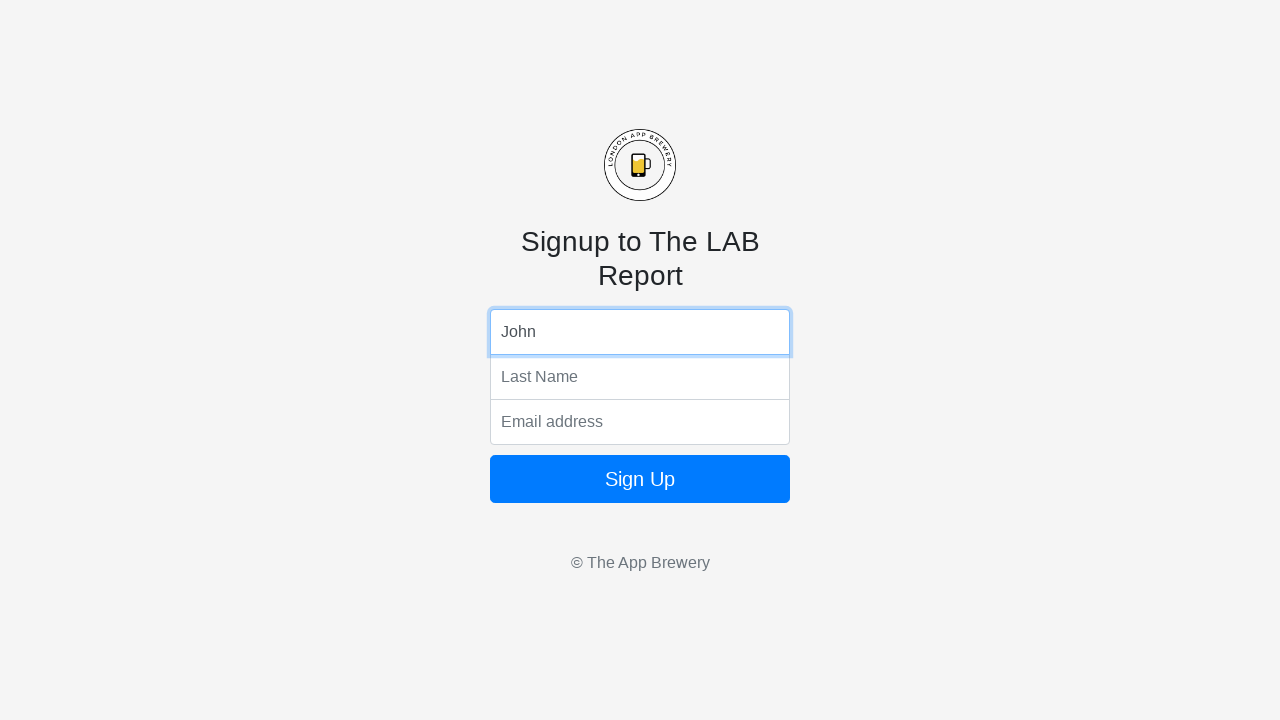

Filled last name field with 'Smith' on input[name="lName"]
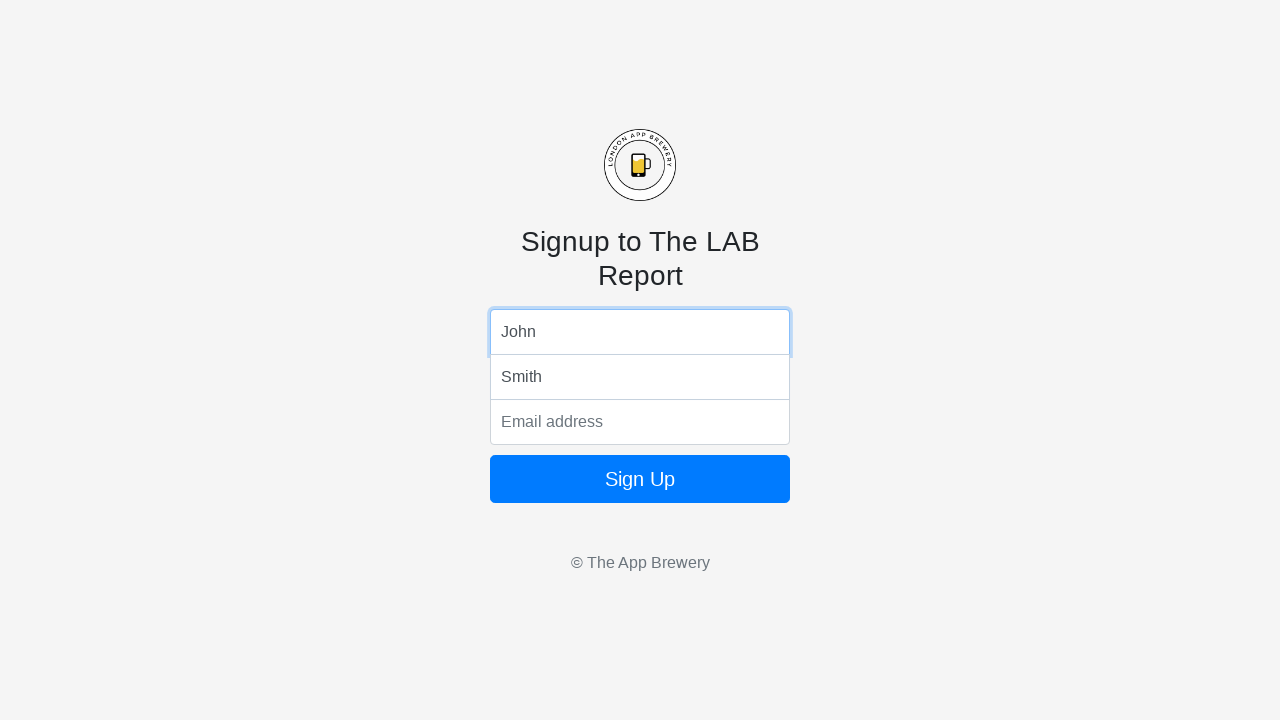

Filled email field with 'john.smith@example.com' on input[name="email"]
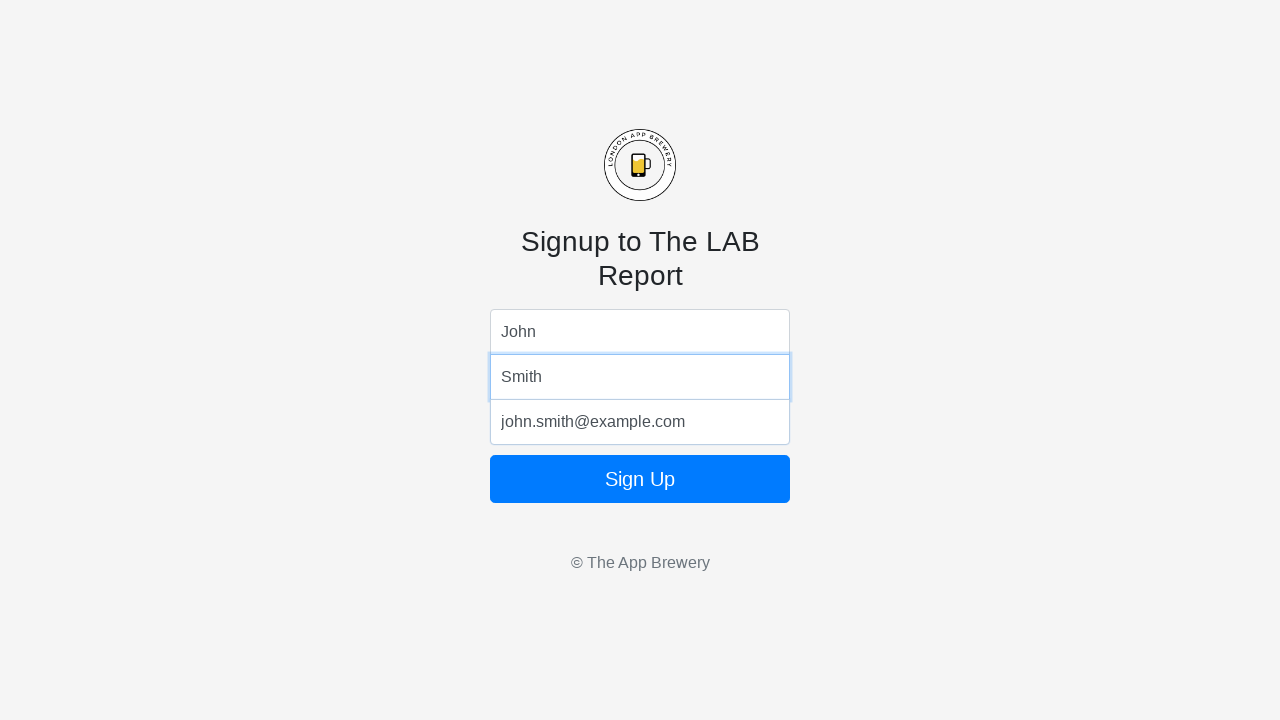

Submitted newsletter signup form by pressing Enter on submit button on button[type="submit"]
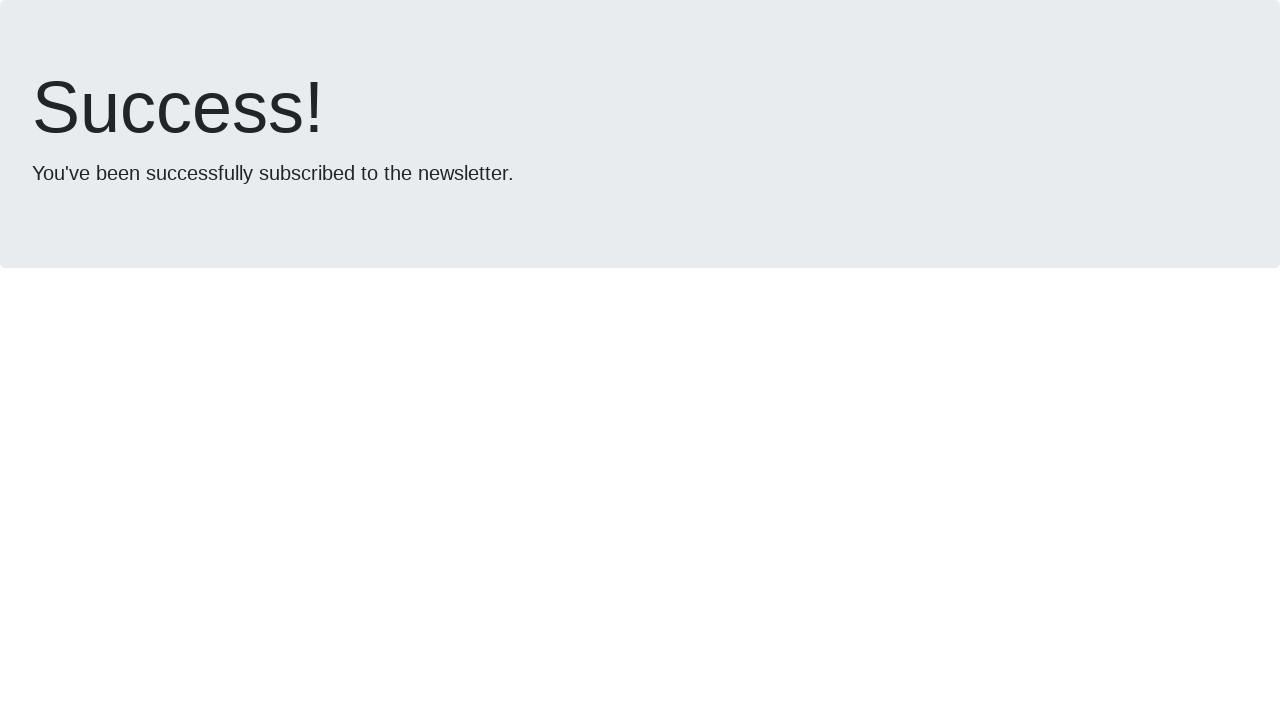

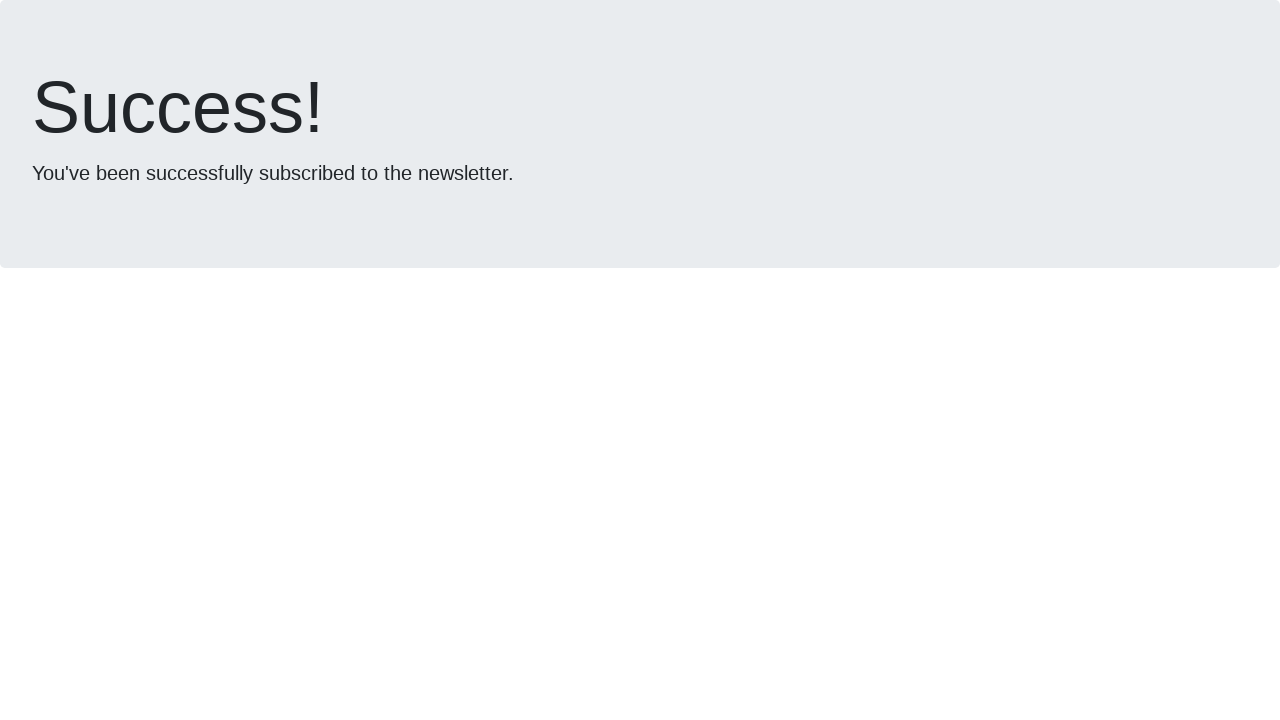